Tests button click interaction

Starting URL: https://wcaquino.me/selenium/componentes.html

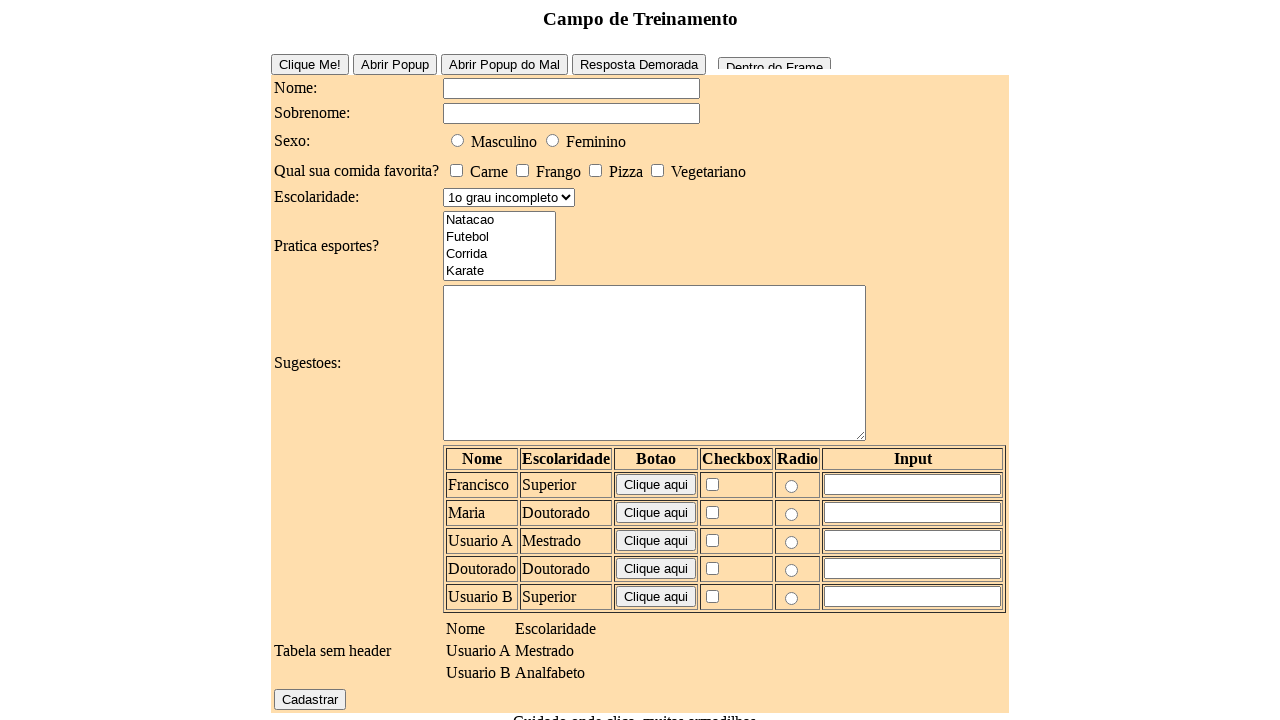

Navigated to componentes.html page
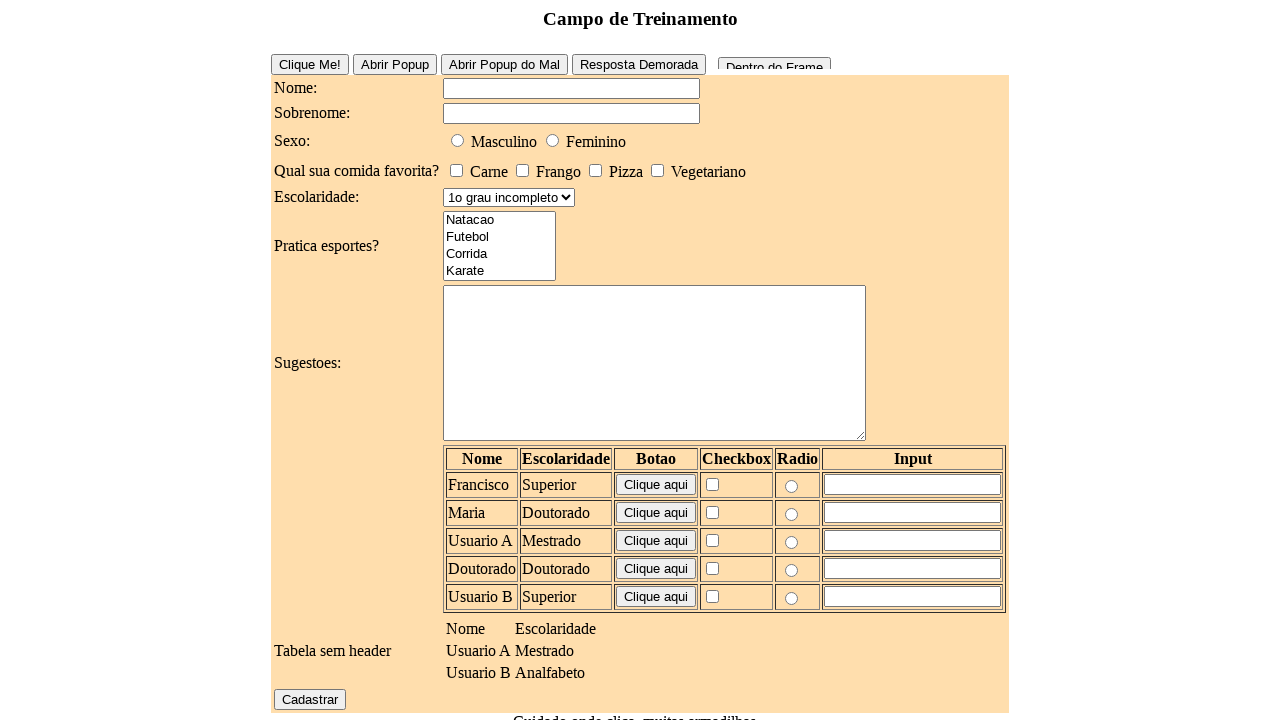

Clicked the simple button at (310, 64) on #buttonSimple
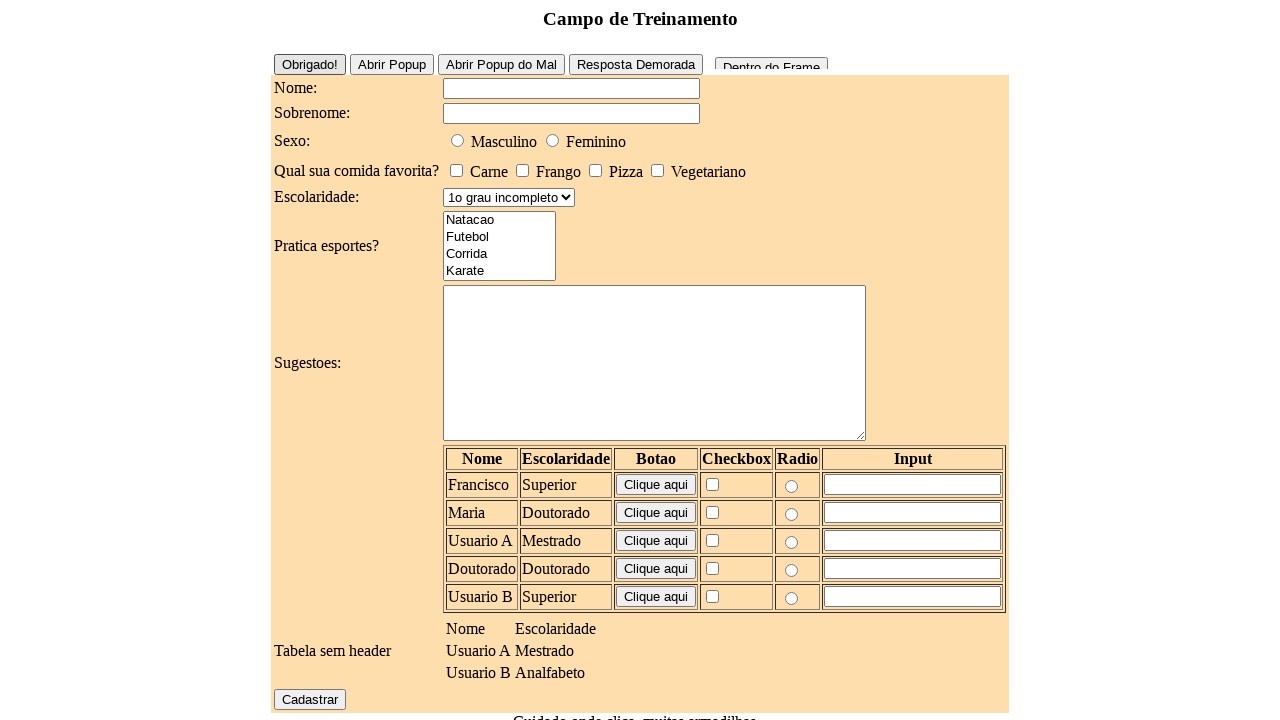

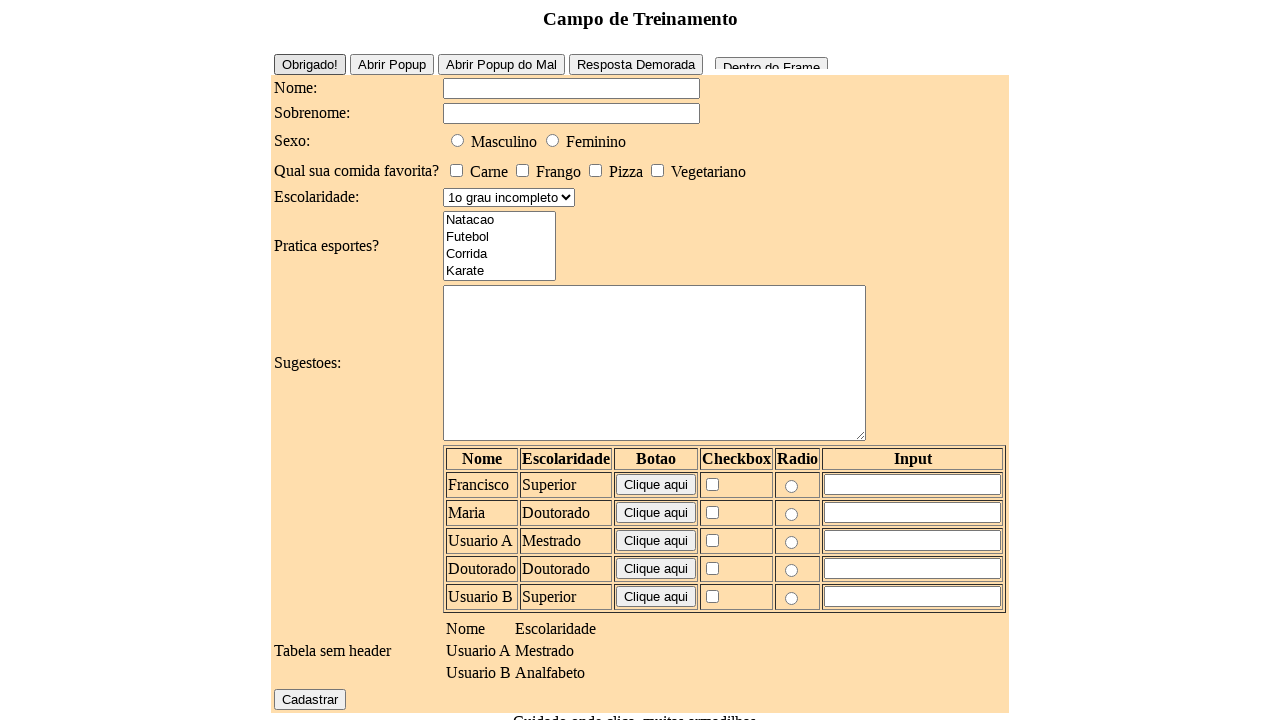